Navigates to a client portal page and clicks on a button/link (likely a registration or login link)

Starting URL: https://rahulshettyacademy.com/client/

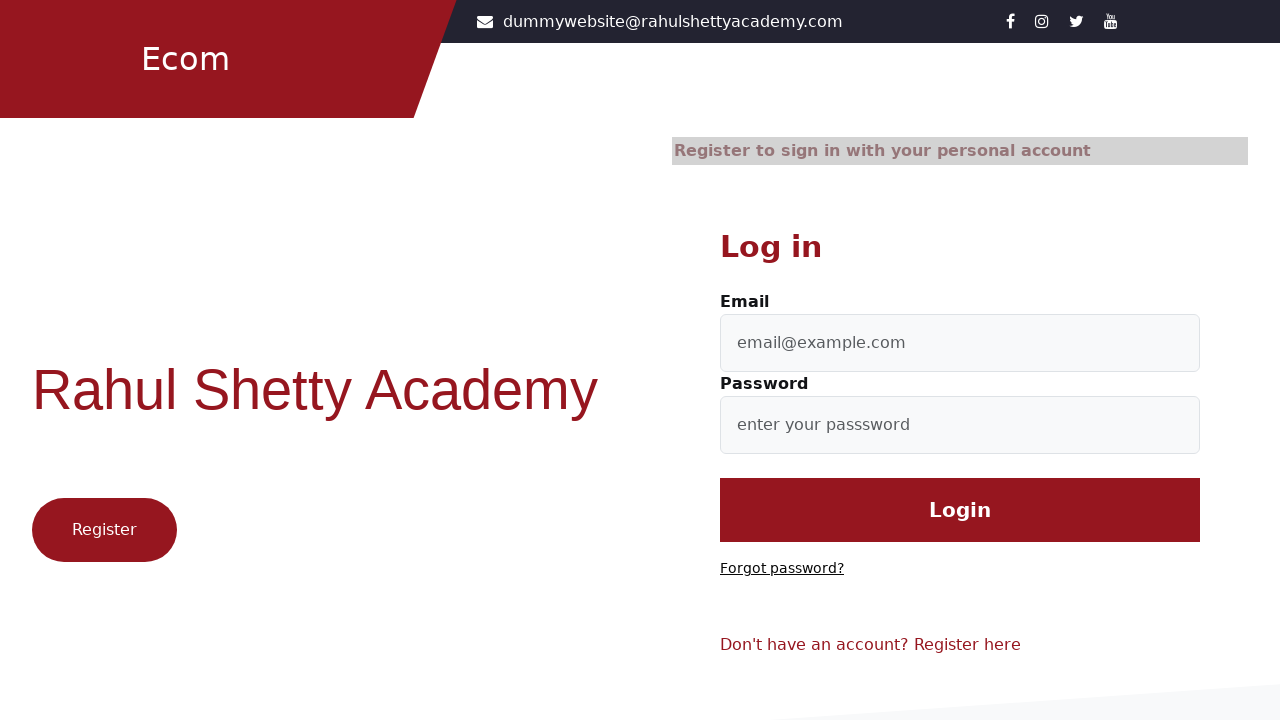

Clicked on registration or login button/link with class btn1 at (104, 530) on a.btn1
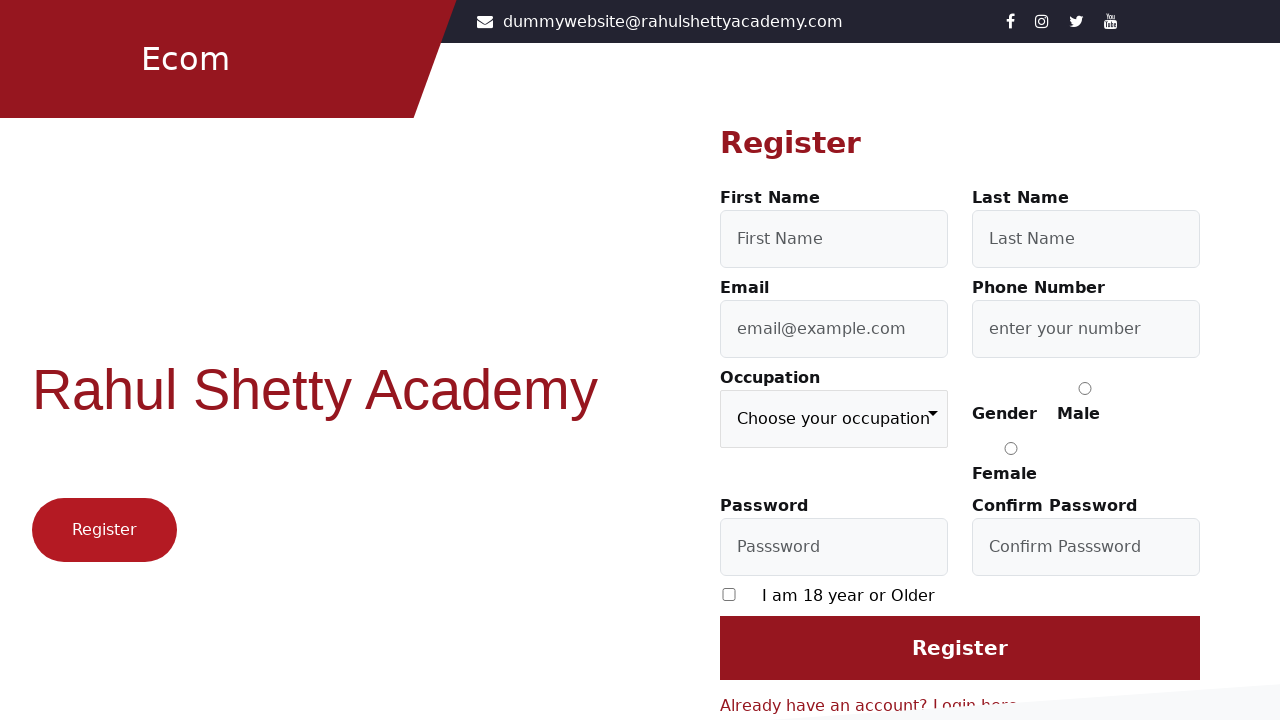

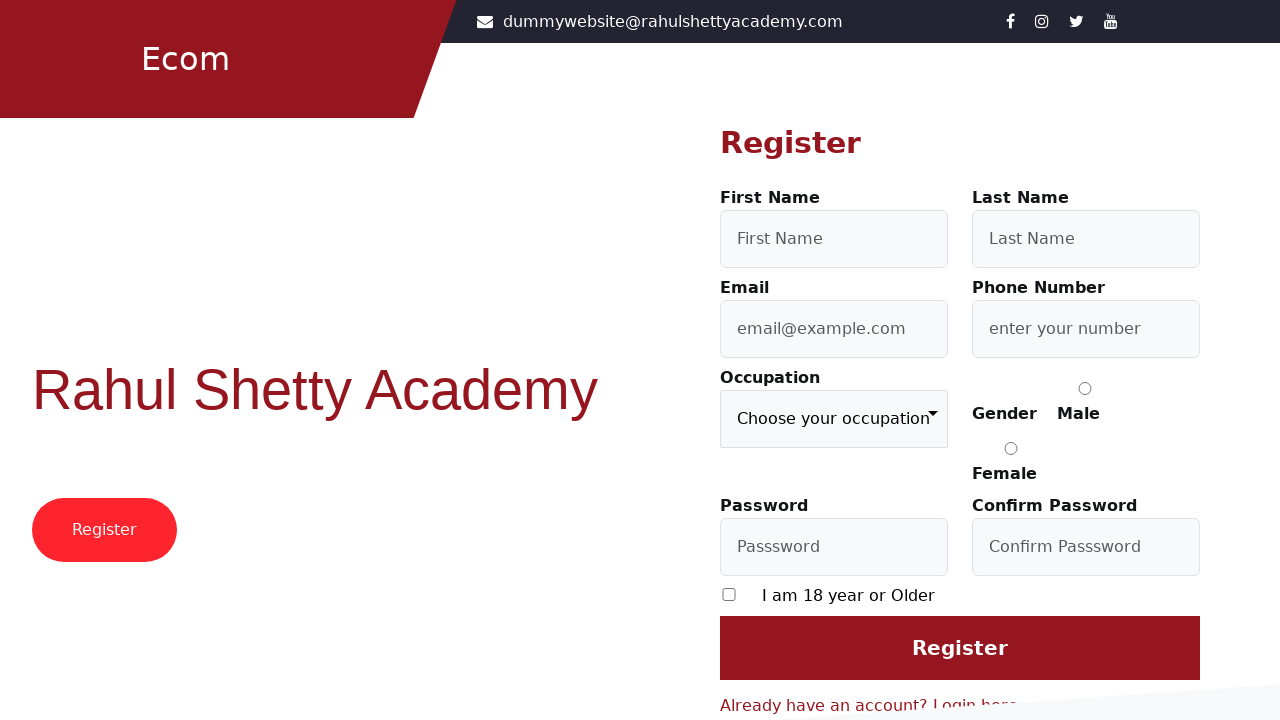